Tests that todo data persists after page reload.

Starting URL: https://demo.playwright.dev/todomvc

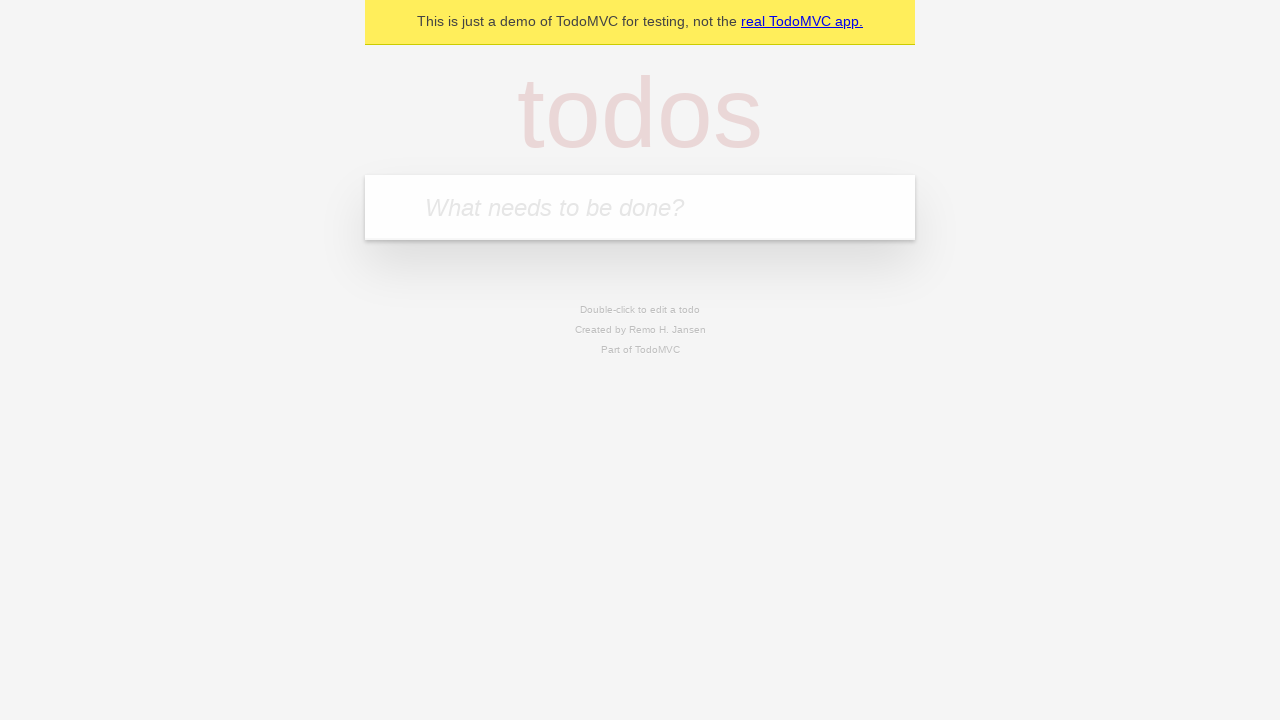

Filled new todo field with 'buy some cheese' on .new-todo
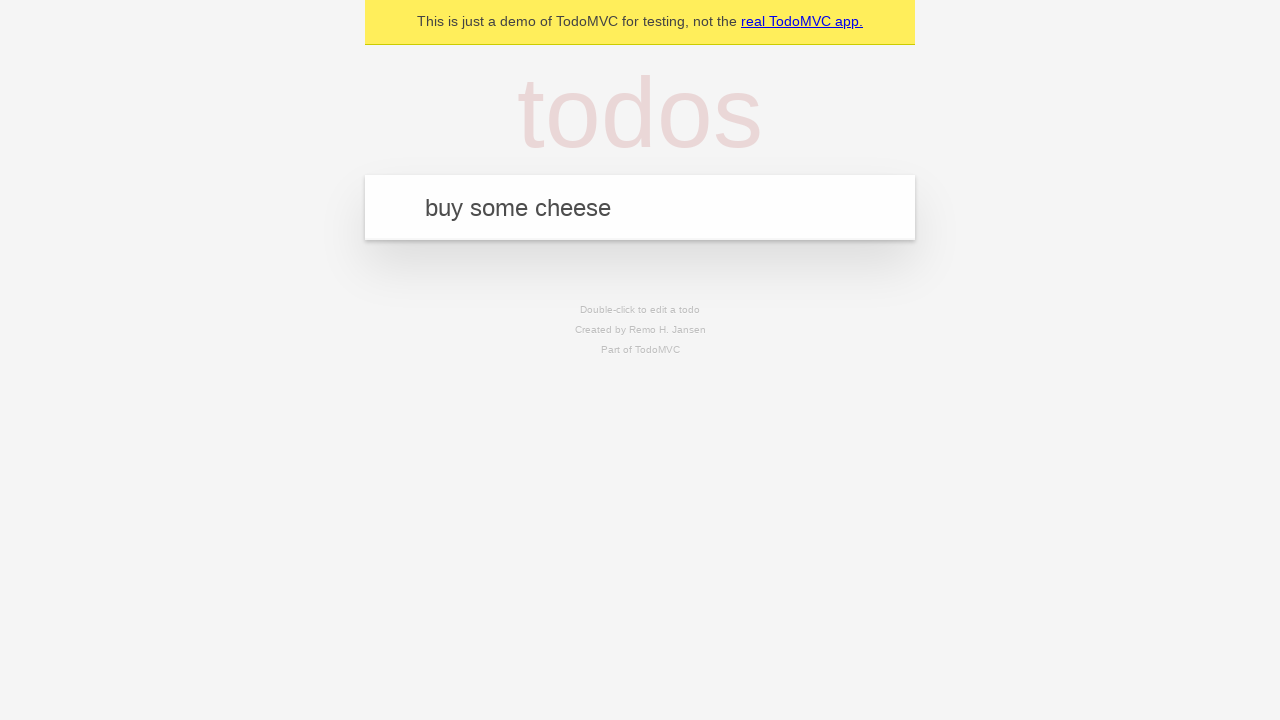

Pressed Enter to add first todo item on .new-todo
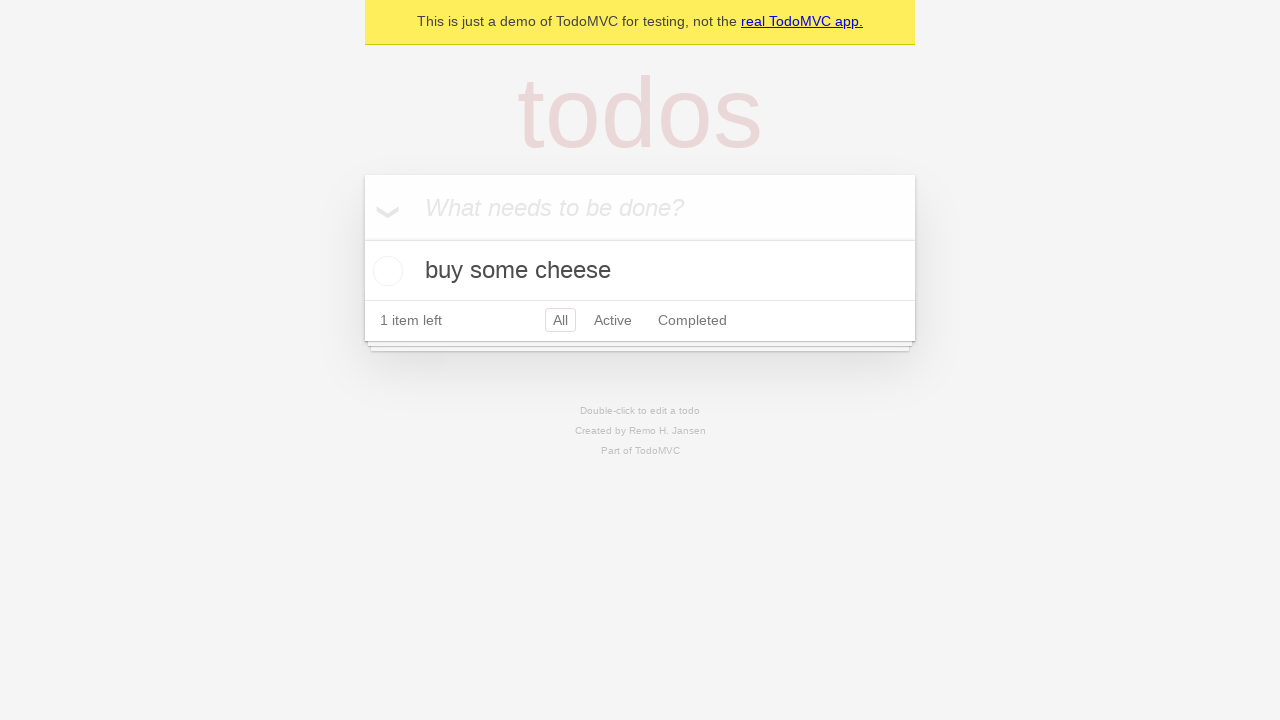

Filled new todo field with 'feed the cat' on .new-todo
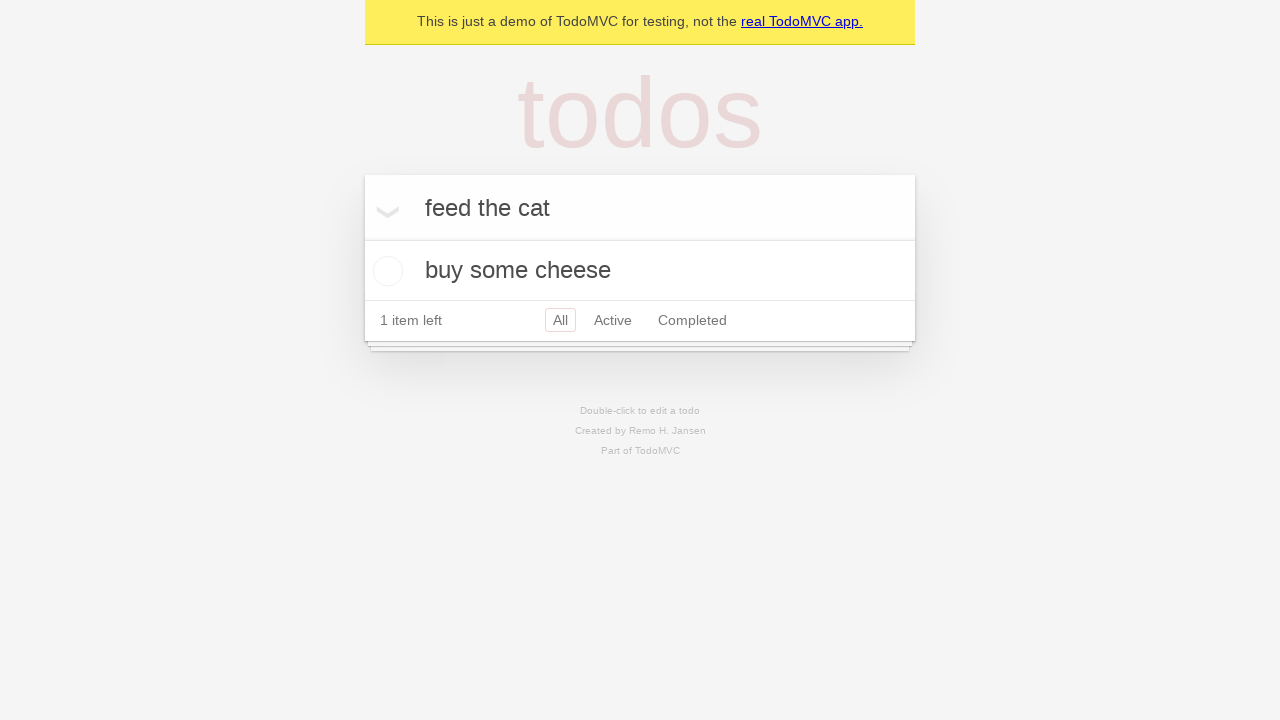

Pressed Enter to add second todo item on .new-todo
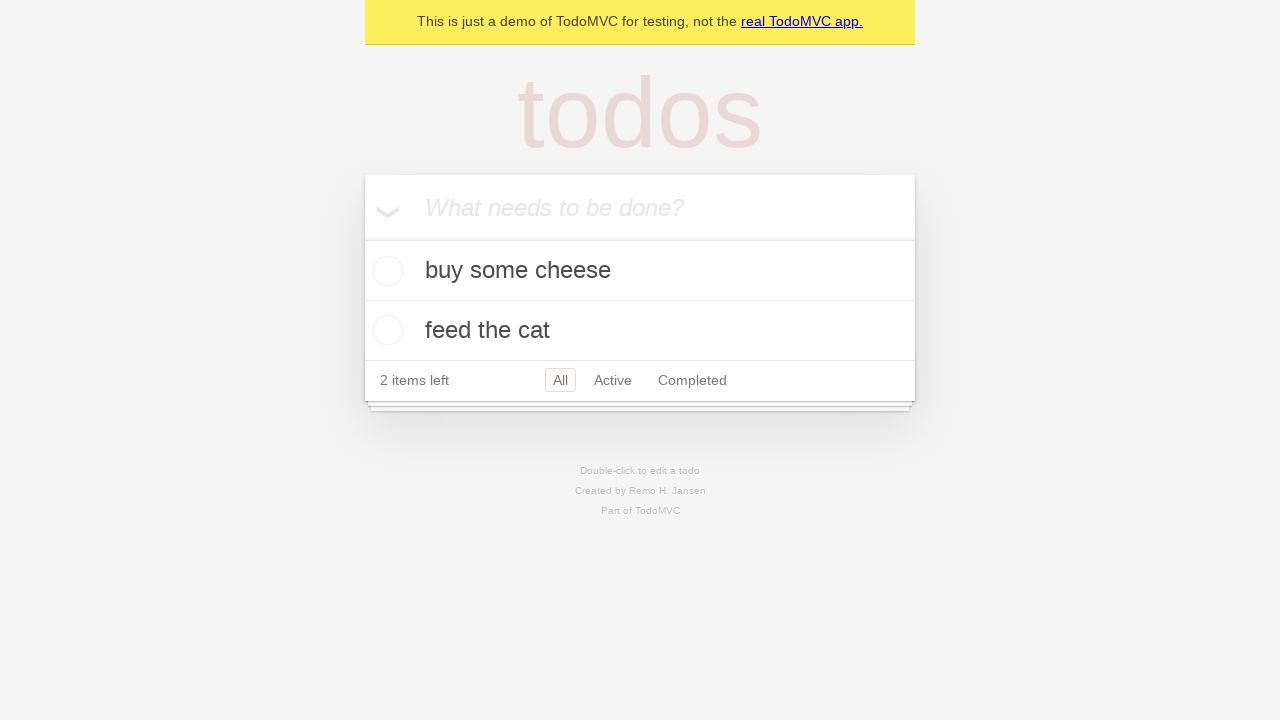

Located all todo items in the list
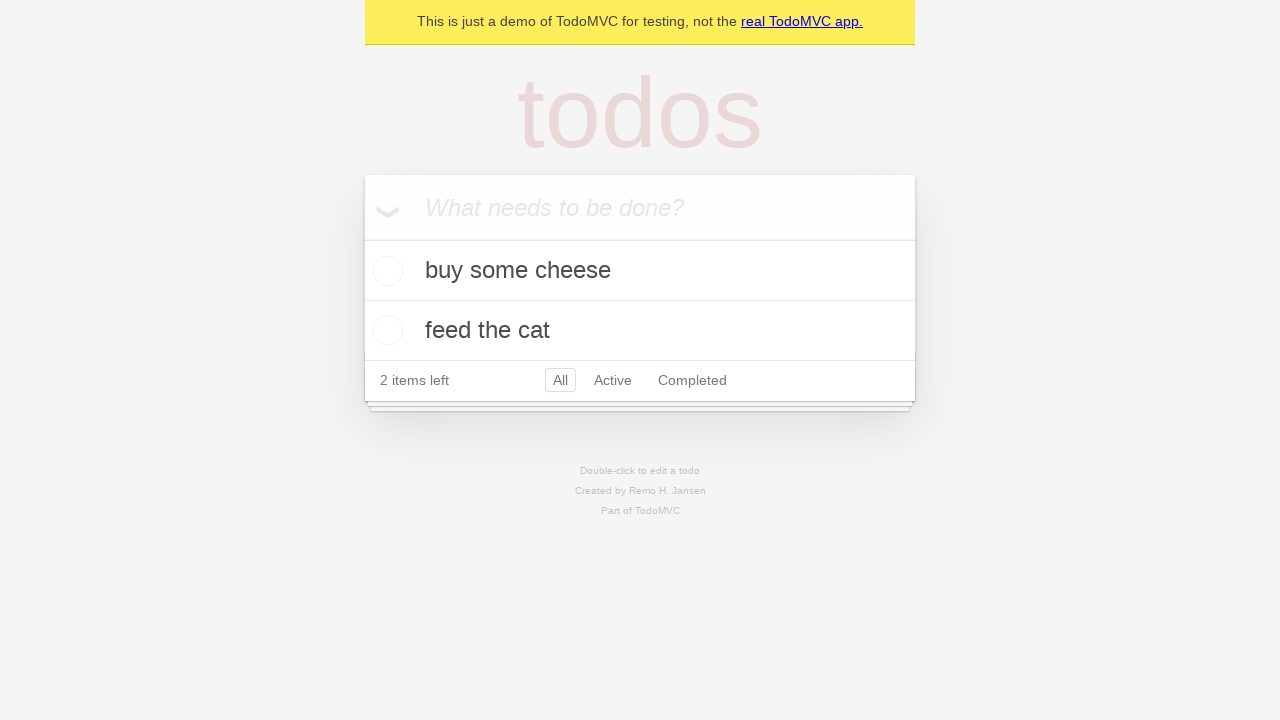

Marked first todo item as completed at (385, 271) on .todo-list li >> nth=0 >> .toggle
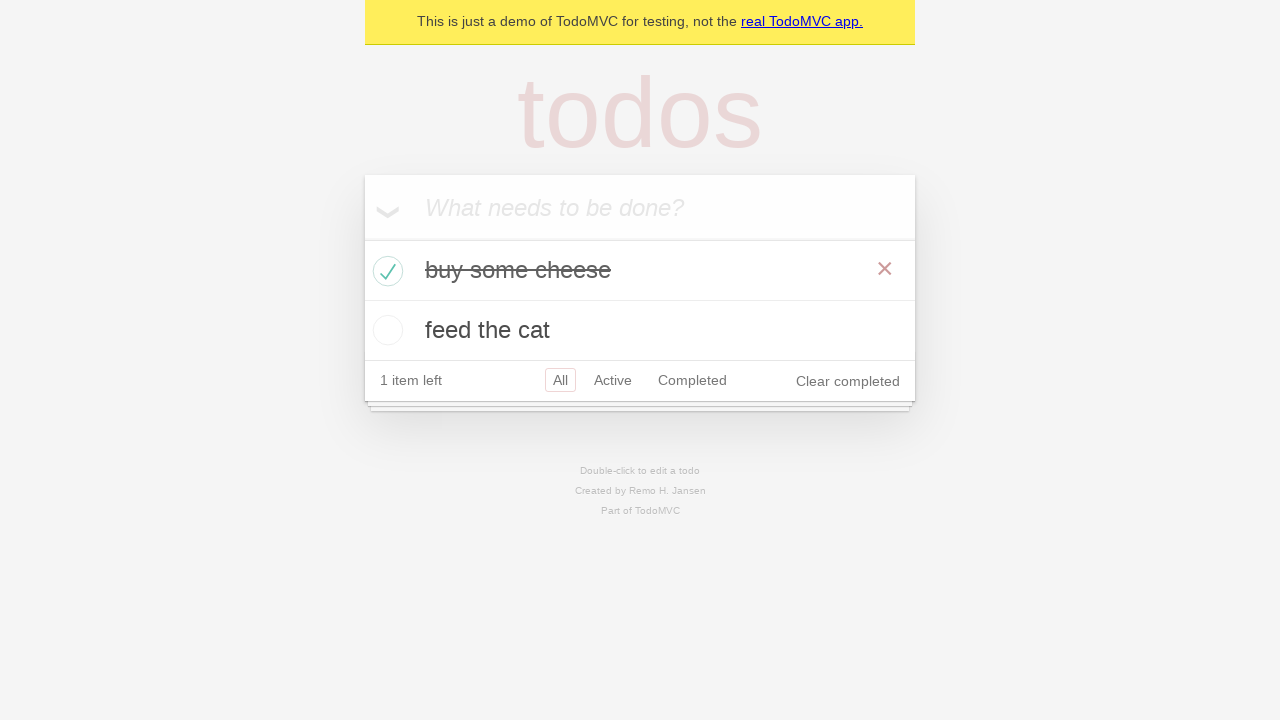

Reloaded the page to test data persistence
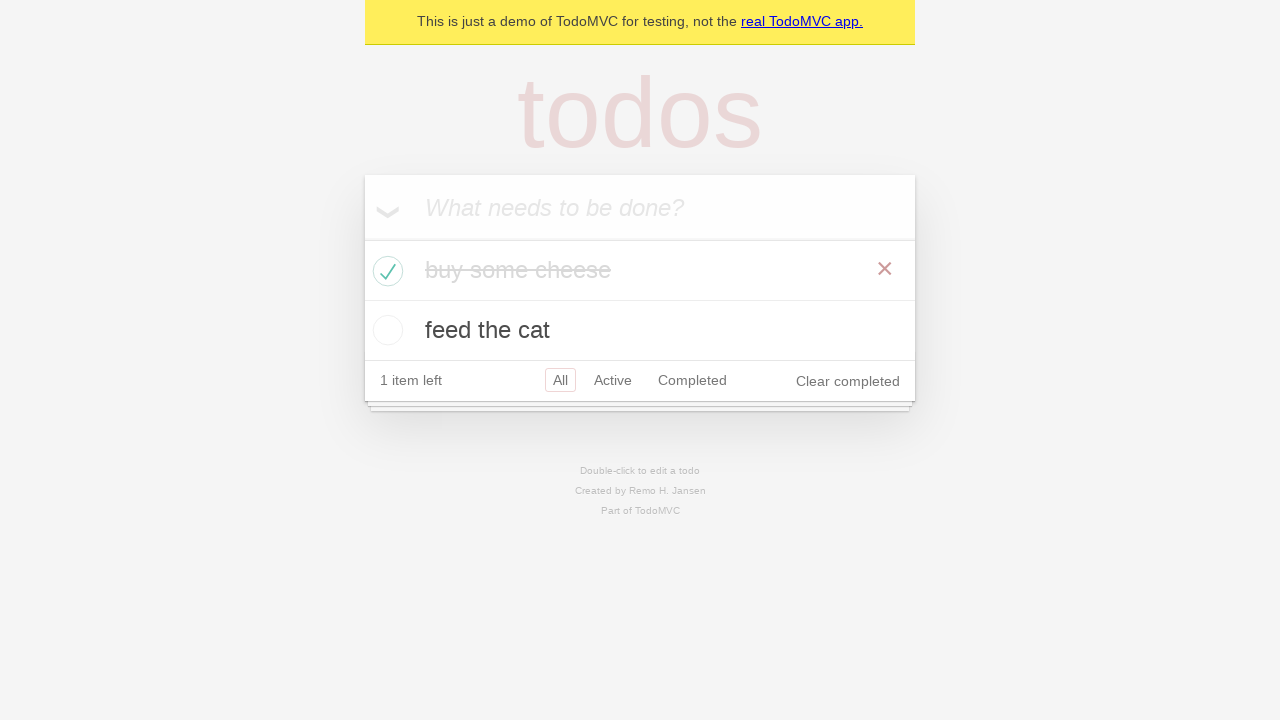

Waited for todo items to load after page reload
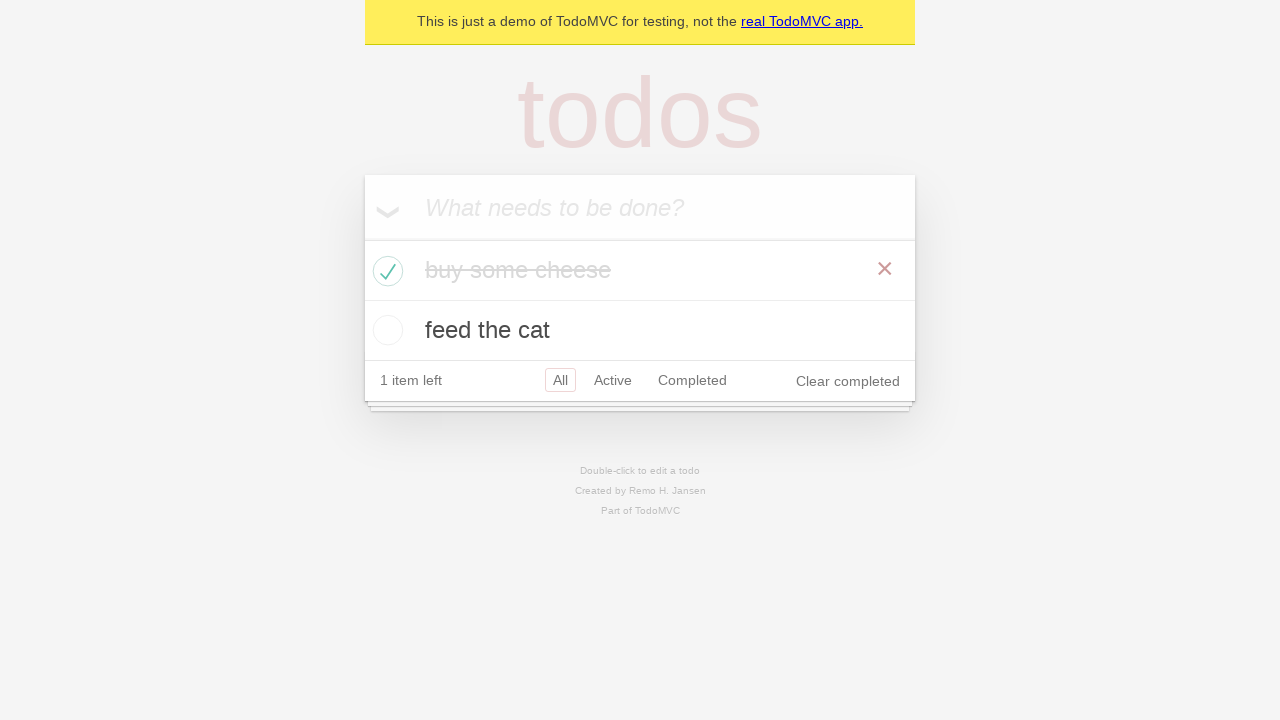

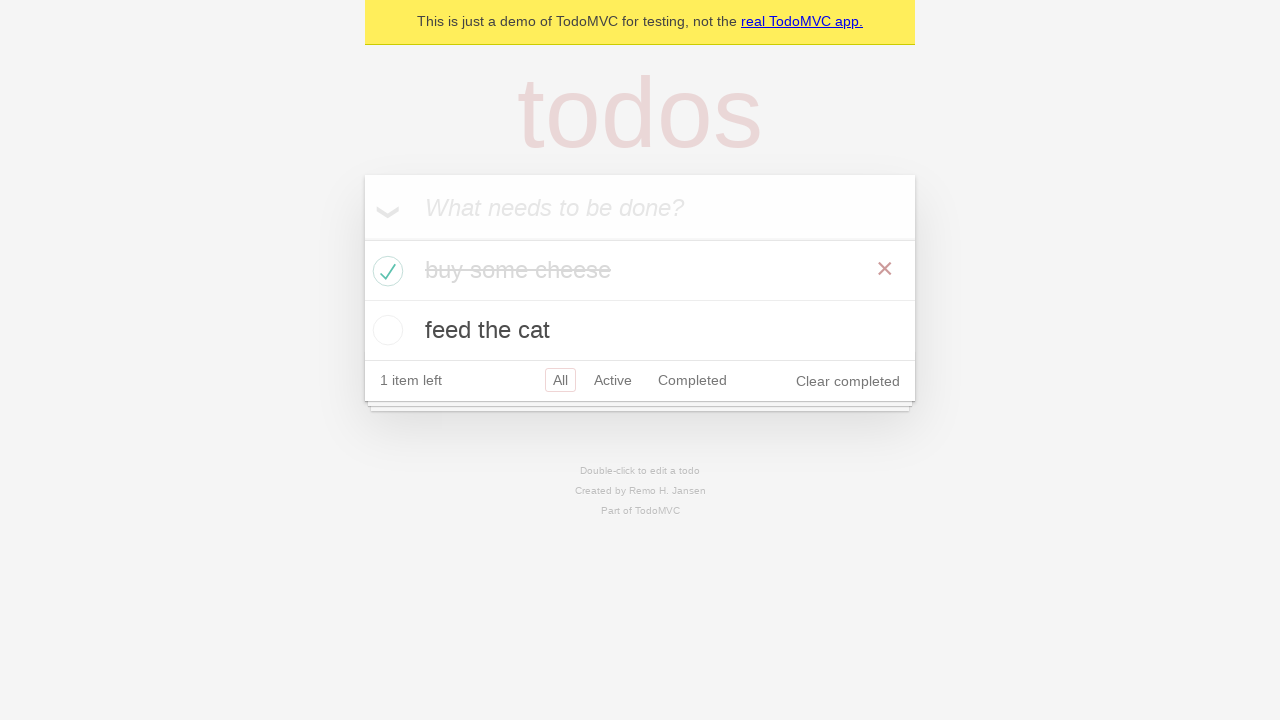